Tests drag and drop functionality by dragging an element and dropping it onto a target area, then verifying the drop was successful

Starting URL: https://demoqa.com/droppable

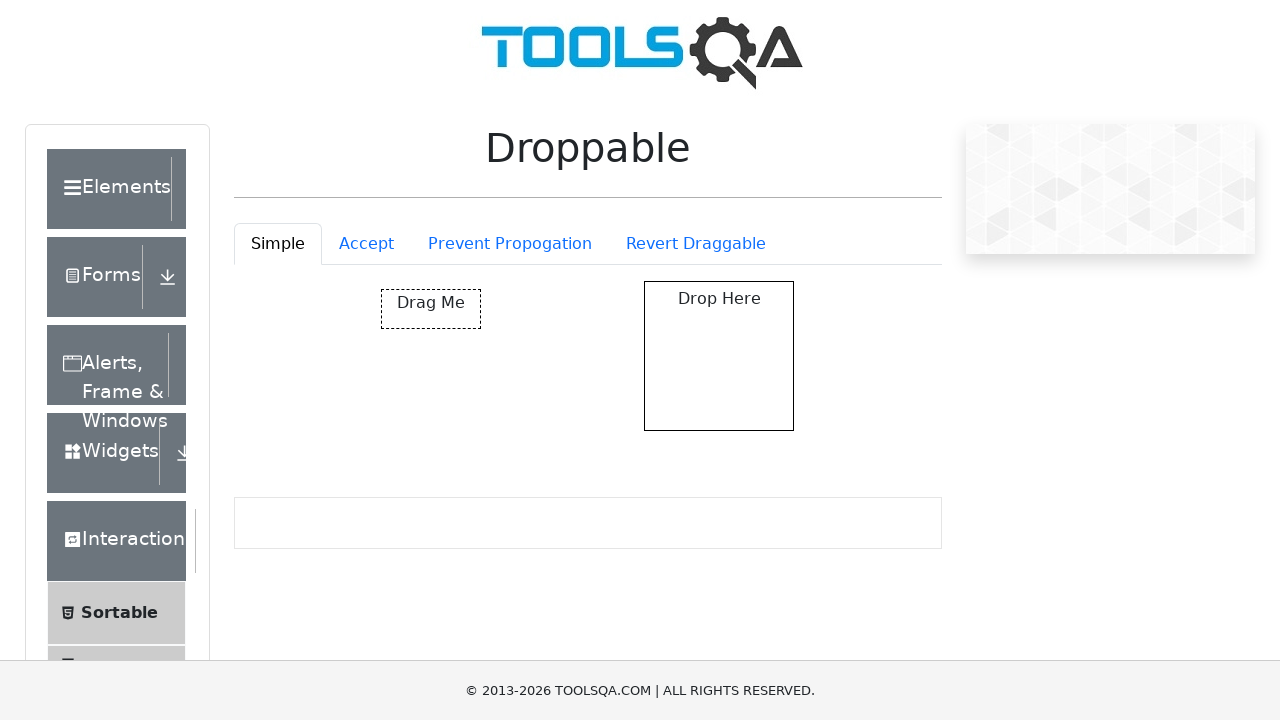

Navigated to drag and drop demo page
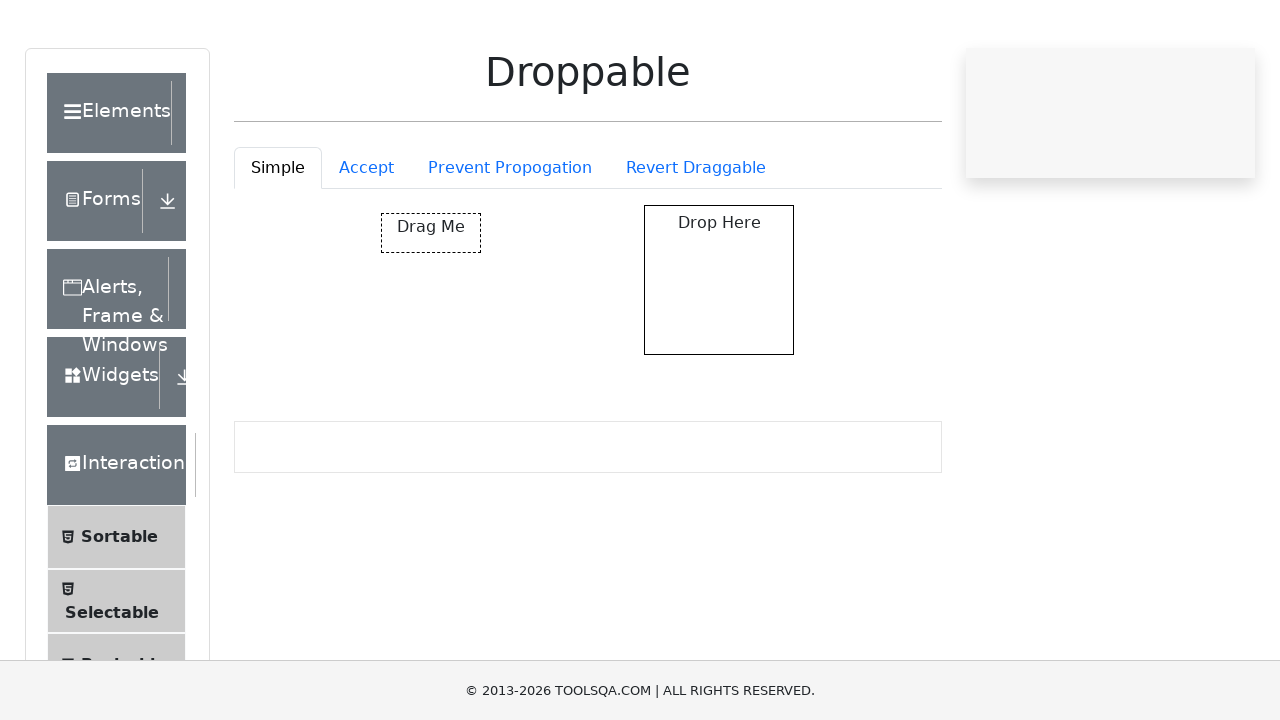

Located draggable element
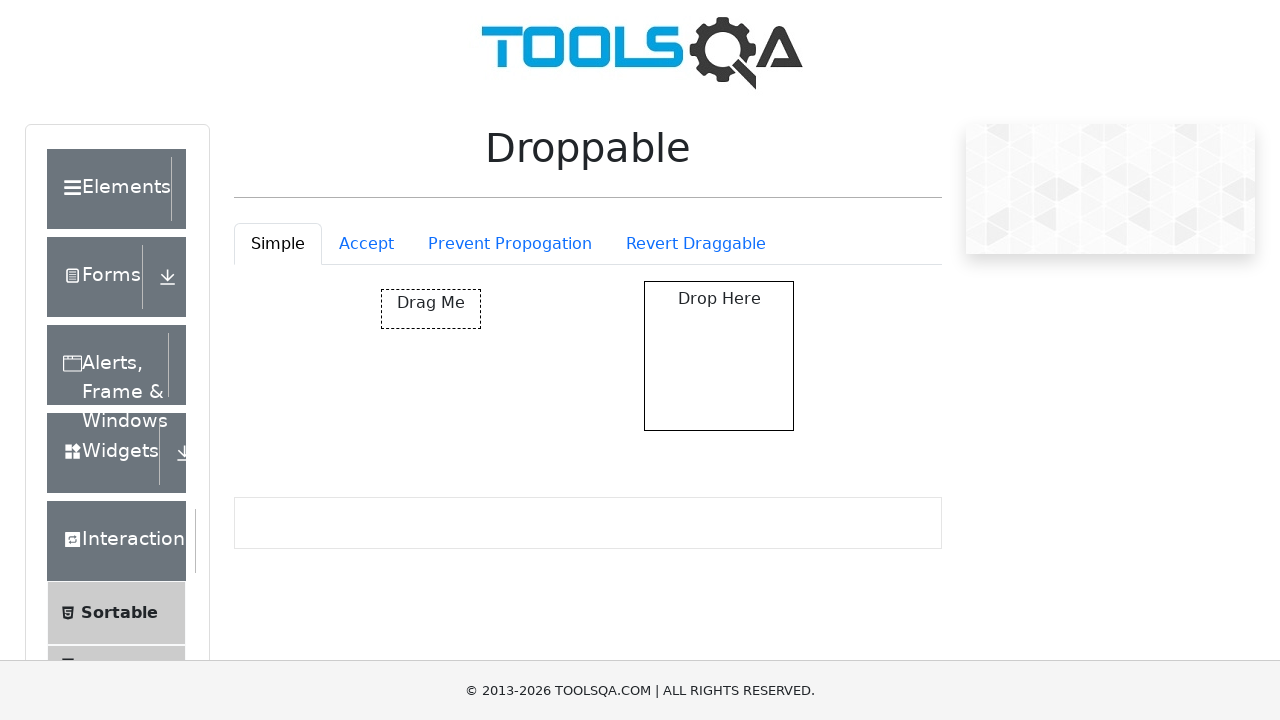

Located drop target element
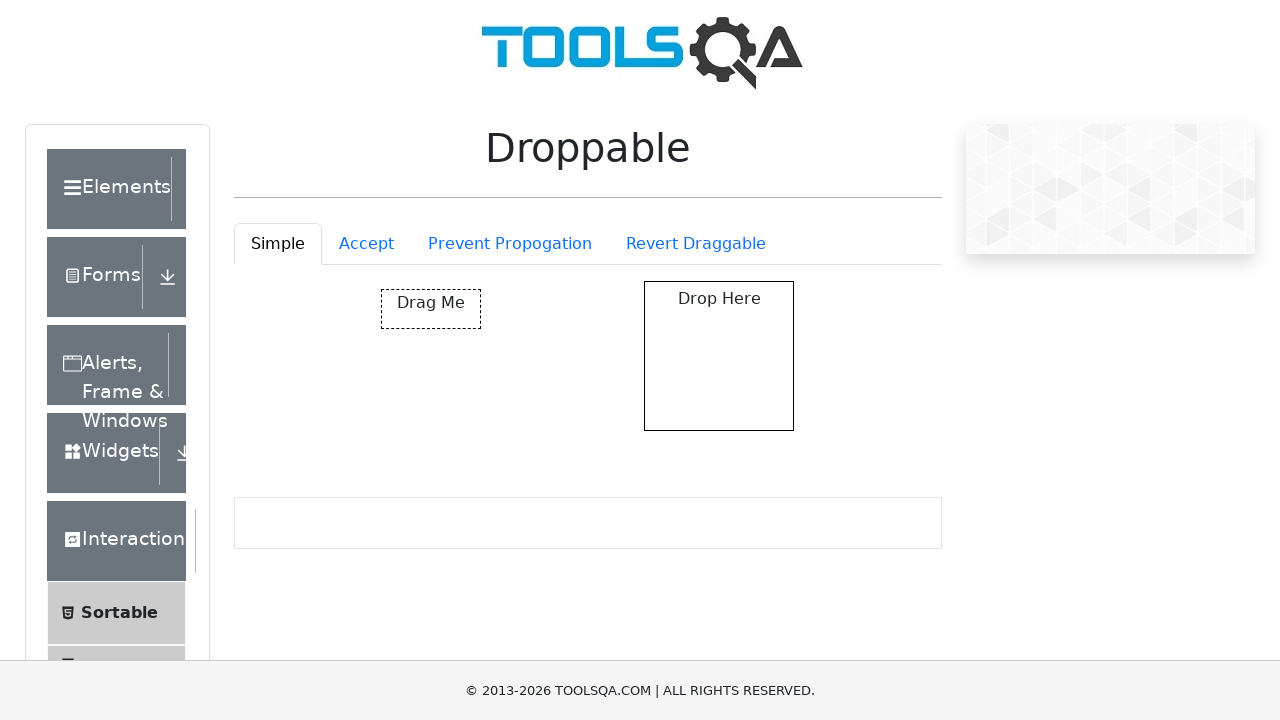

Dragged element to drop target at (719, 356)
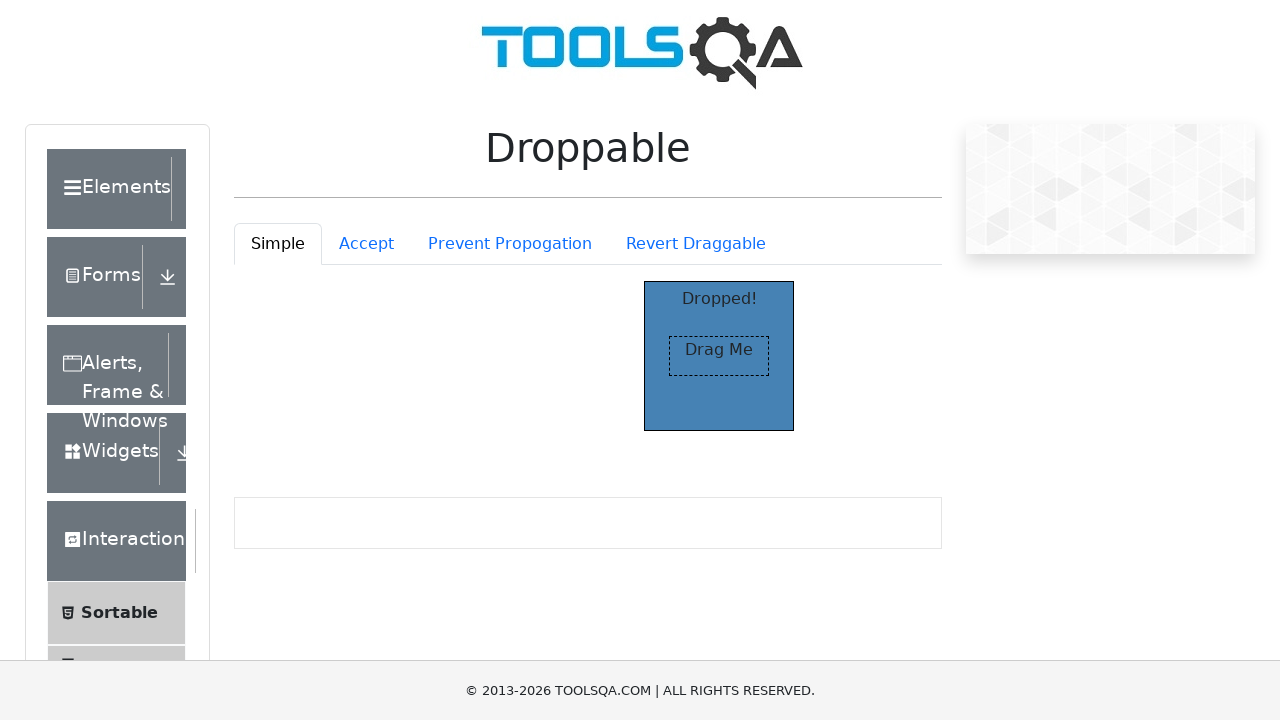

Verified 'Dropped!' text appeared after successful drop
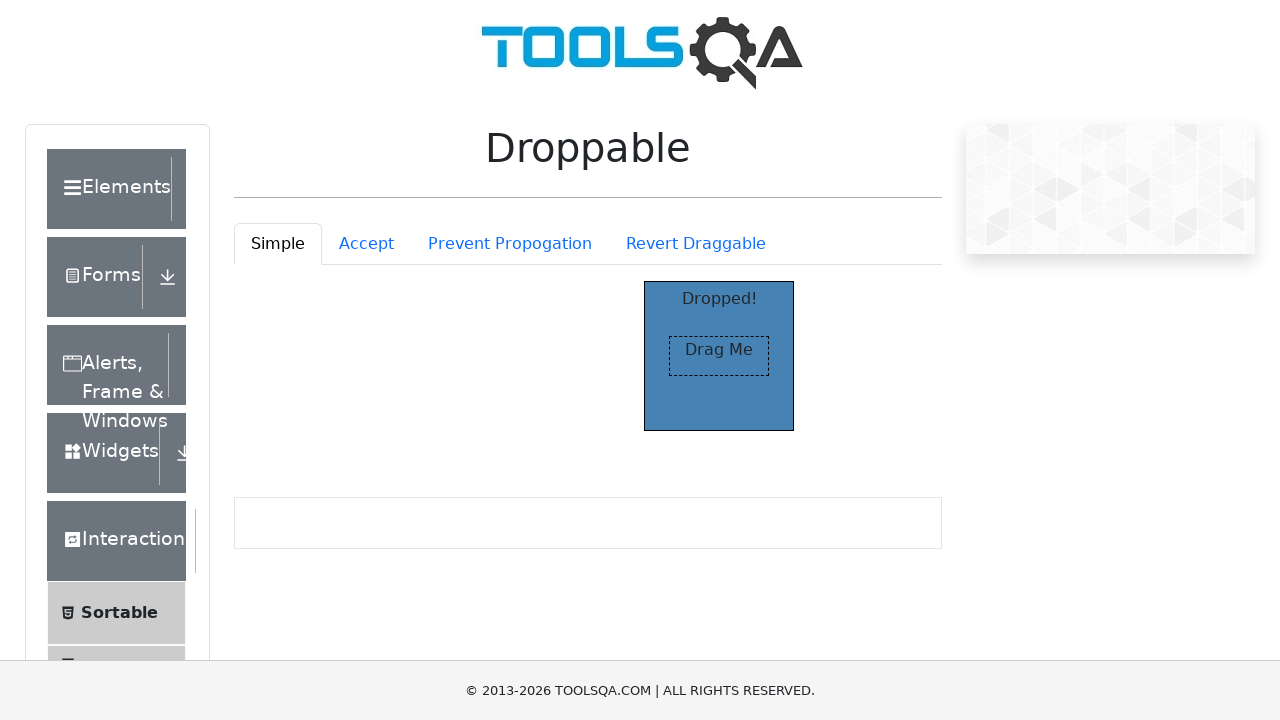

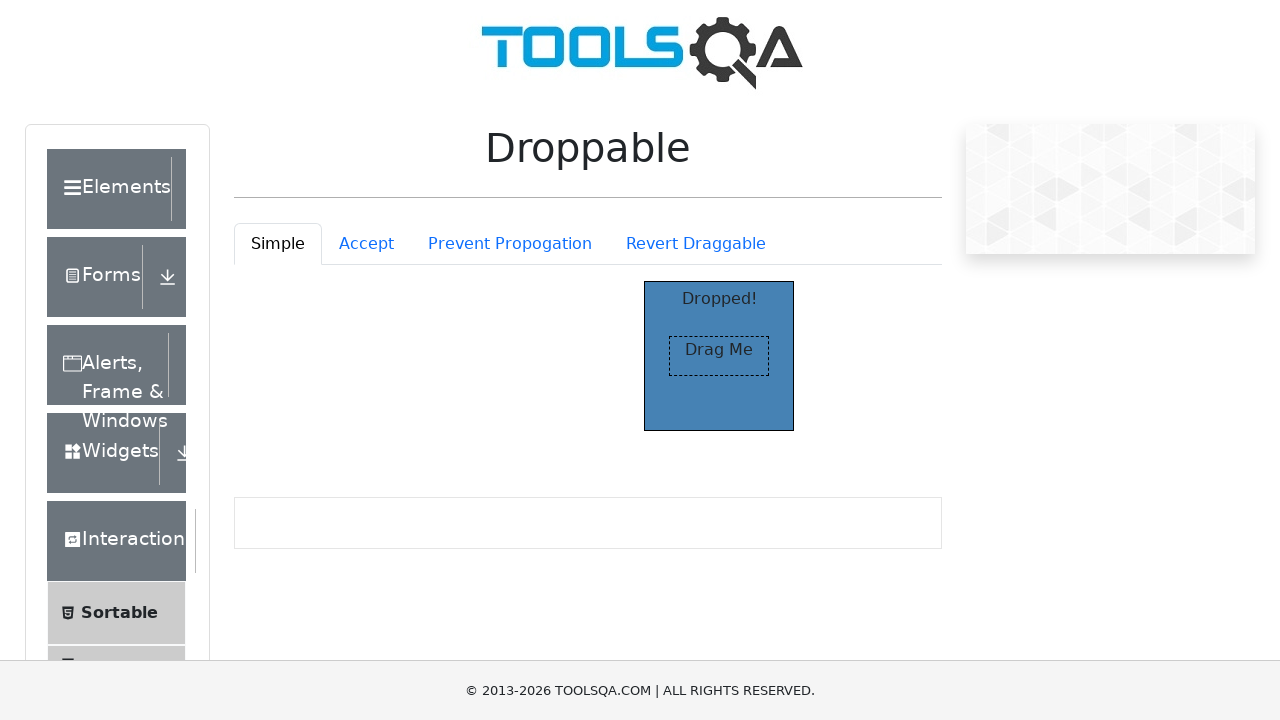